Navigates to the Notification Message page and clicks repeatedly until the "Action successful" notification appears, closing unsuccessful notifications each time.

Starting URL: https://the-internet.herokuapp.com/

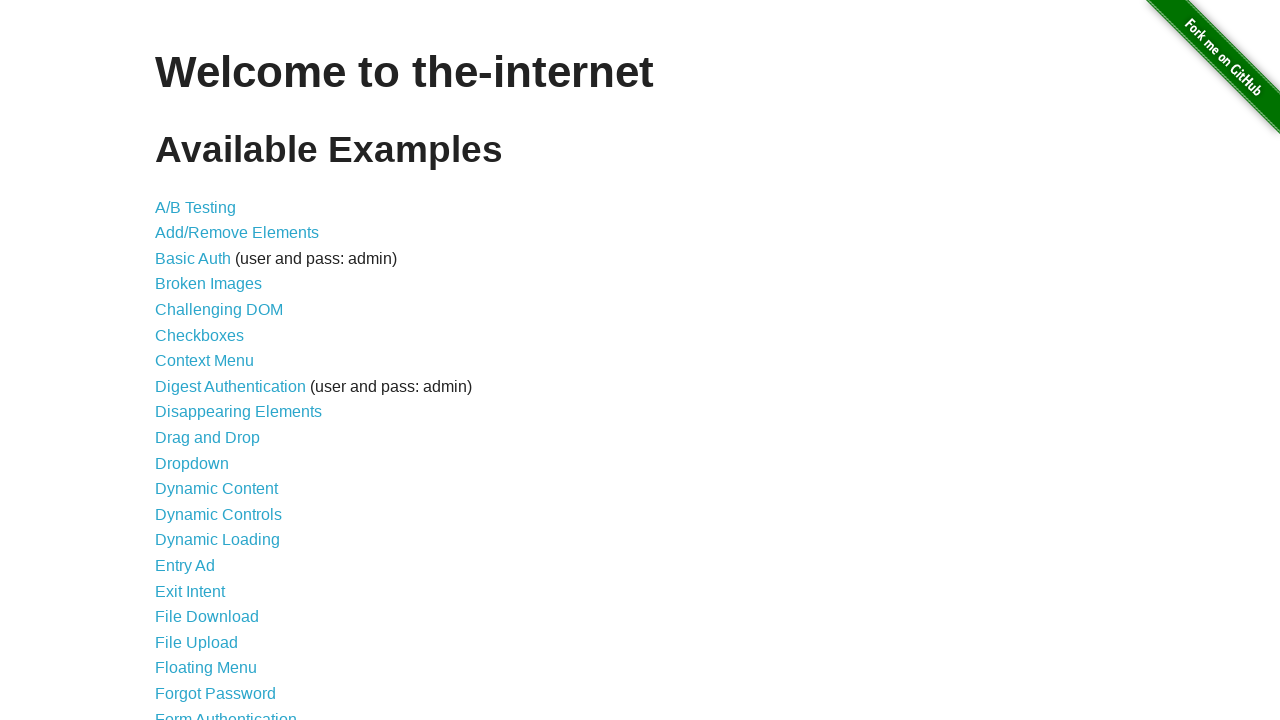

Clicked on Notification Message link at (234, 420) on xpath=//a[@href='/notification_message']
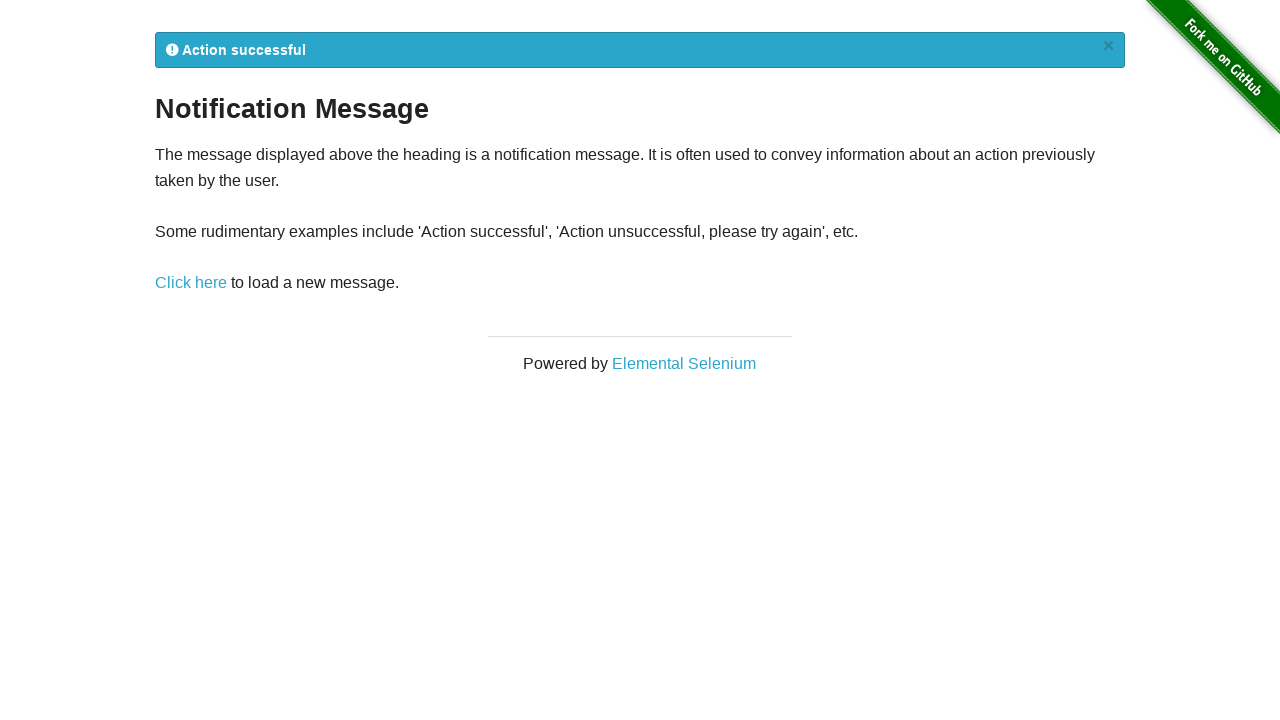

Notification Message page loaded
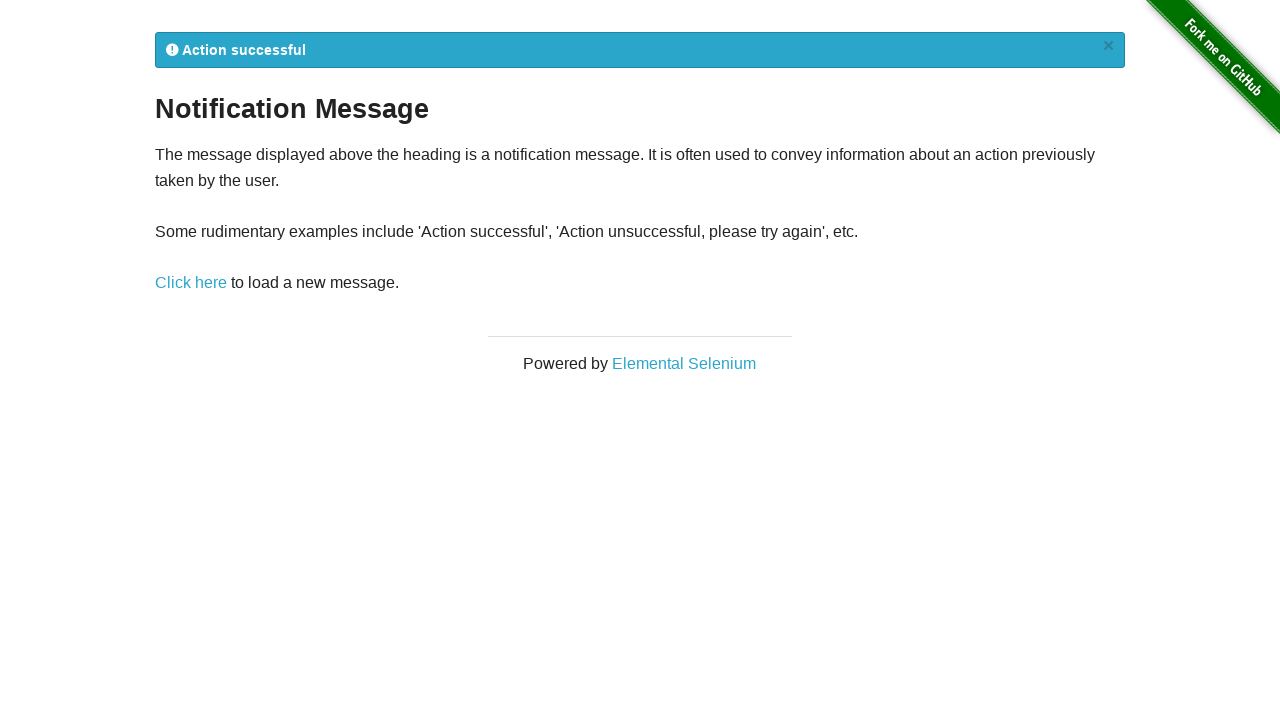

Clicked notification button (attempt 1) at (191, 283) on xpath=//a[@href='/notification_message']
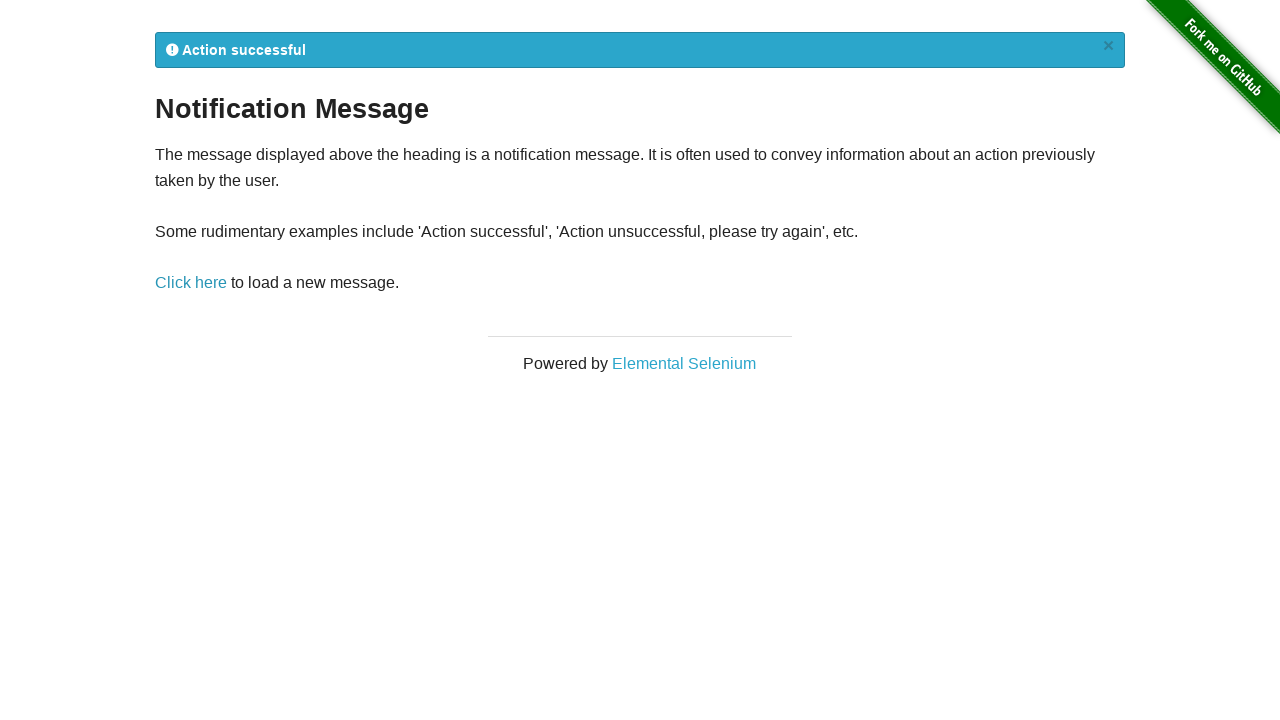

Notification message appeared
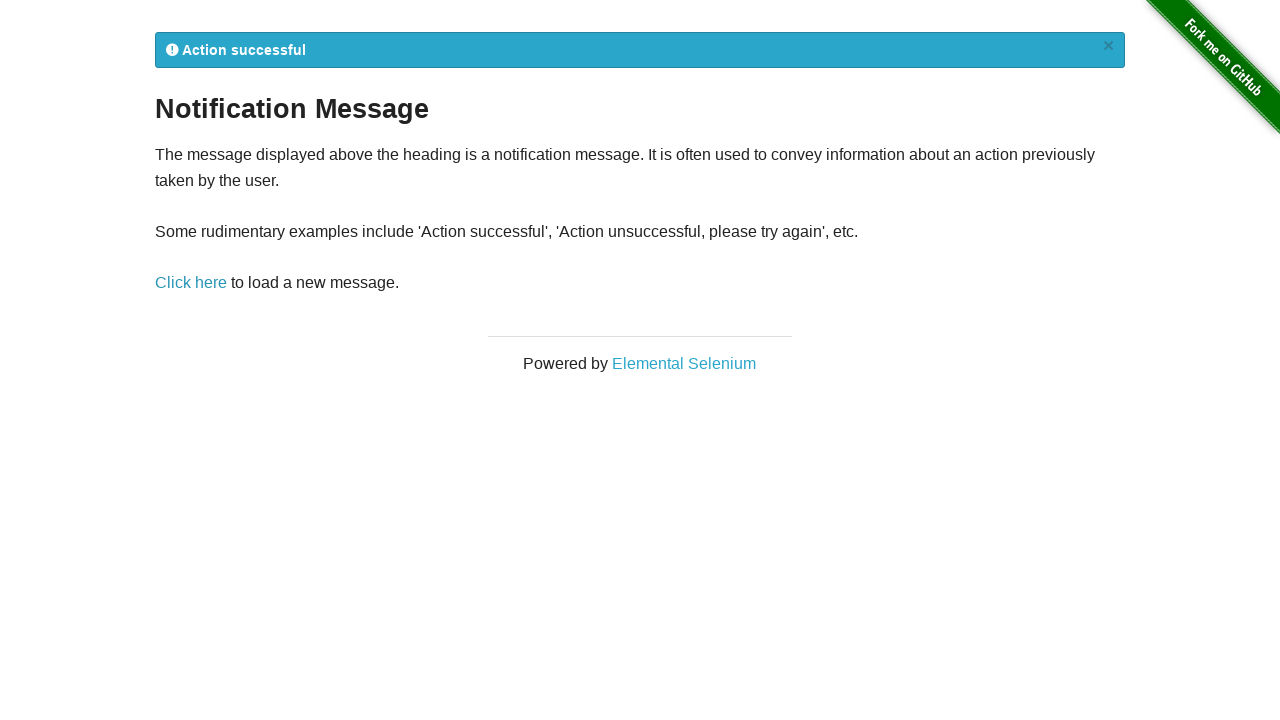

Verified 'Action successful' notification is displayed
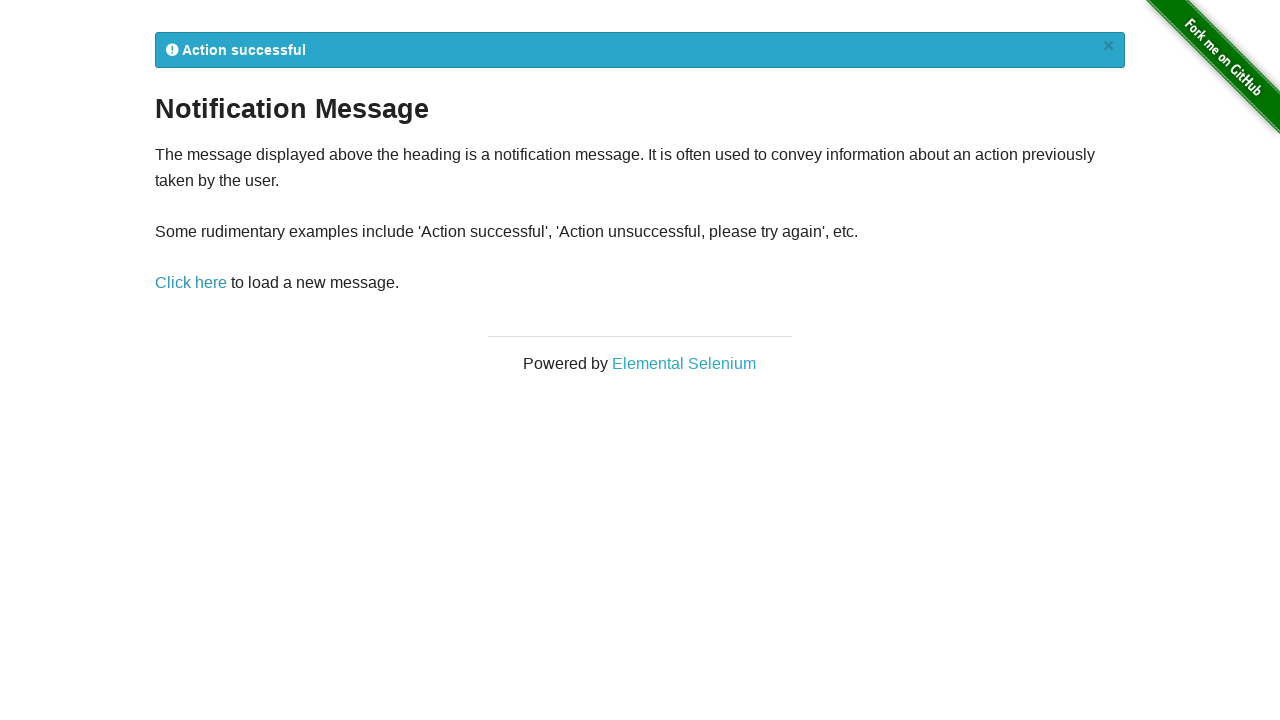

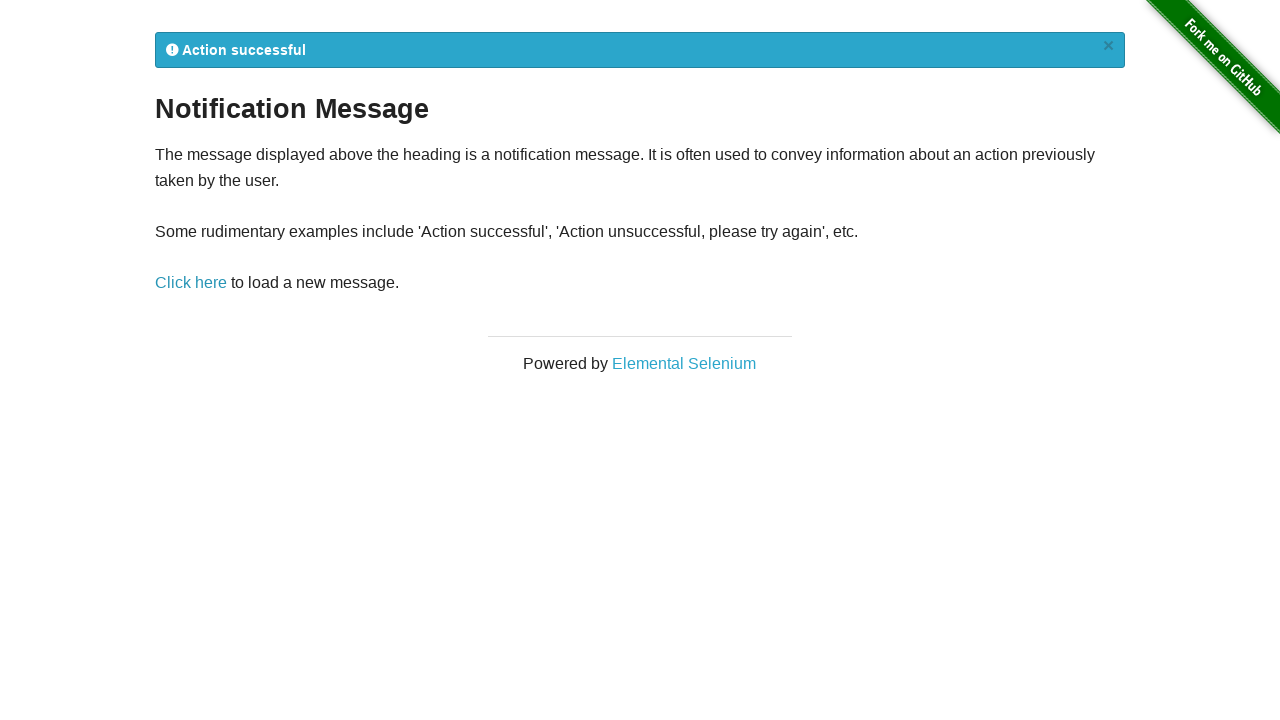